Opens the SelectorHub XPath practice page and waits for it to load completely.

Starting URL: https://selectorshub.com/xpath-practice-page/

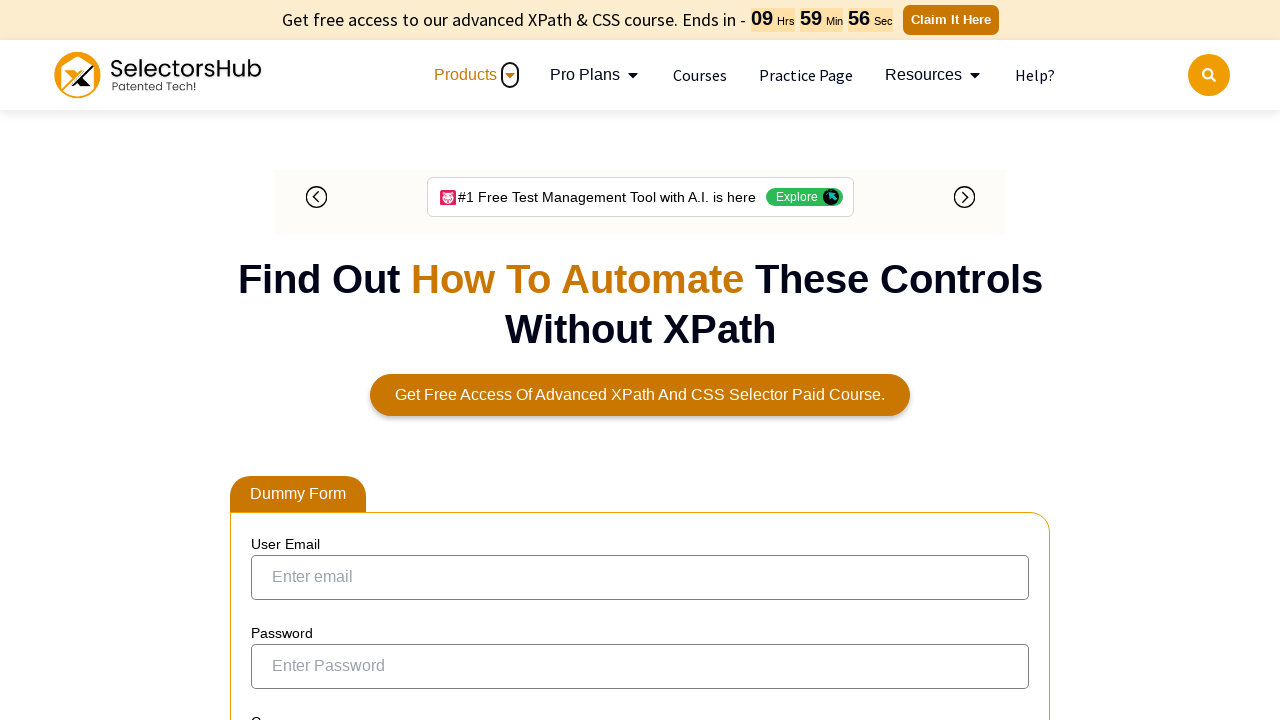

Waited for page DOM content to load
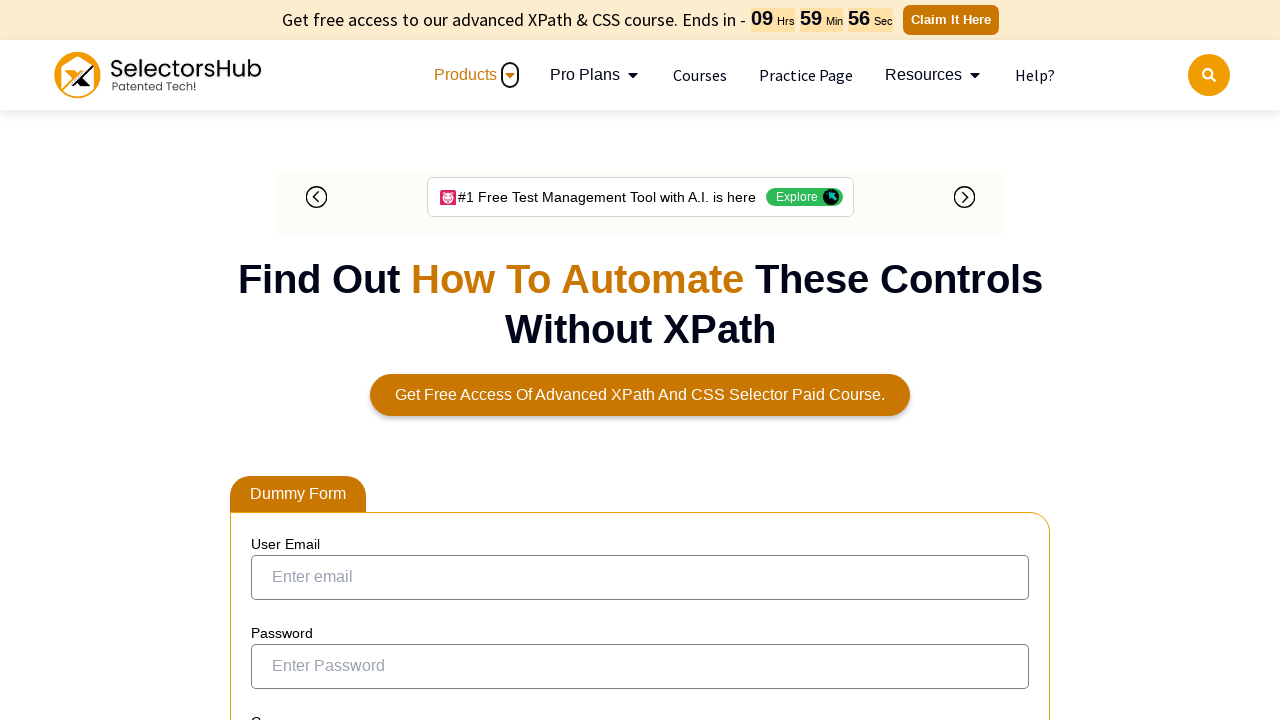

Verified page body element is visible
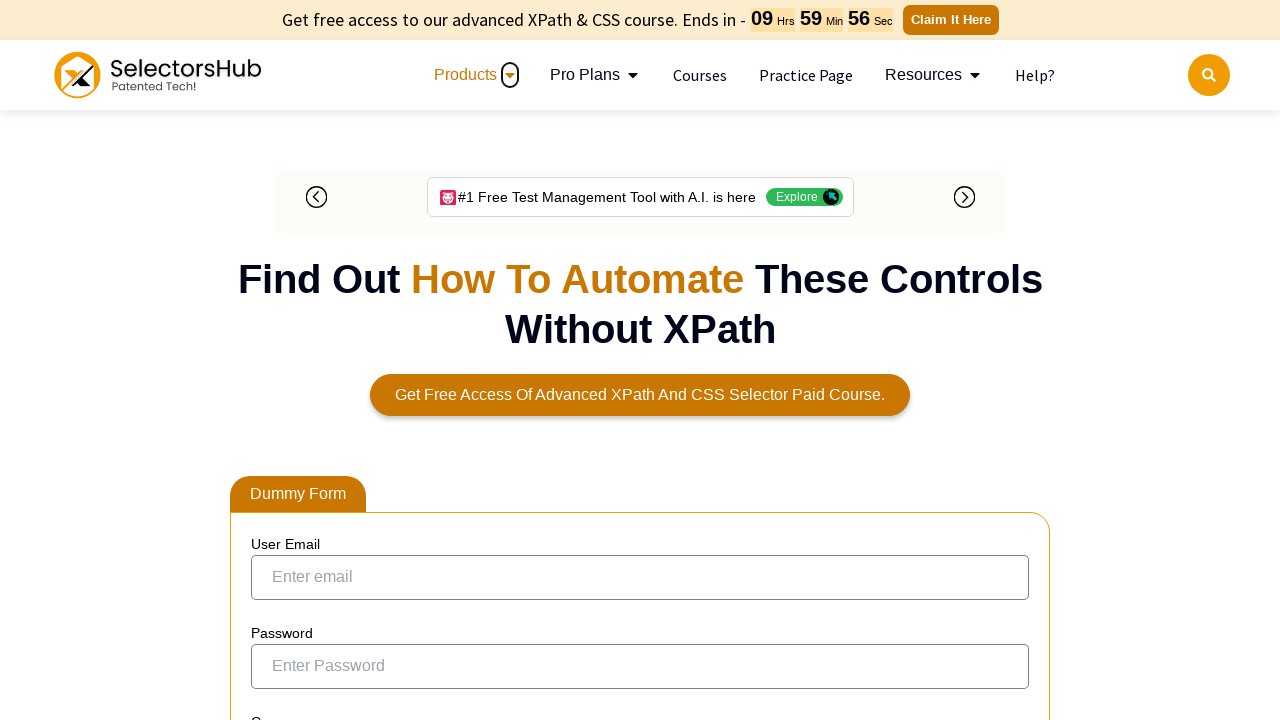

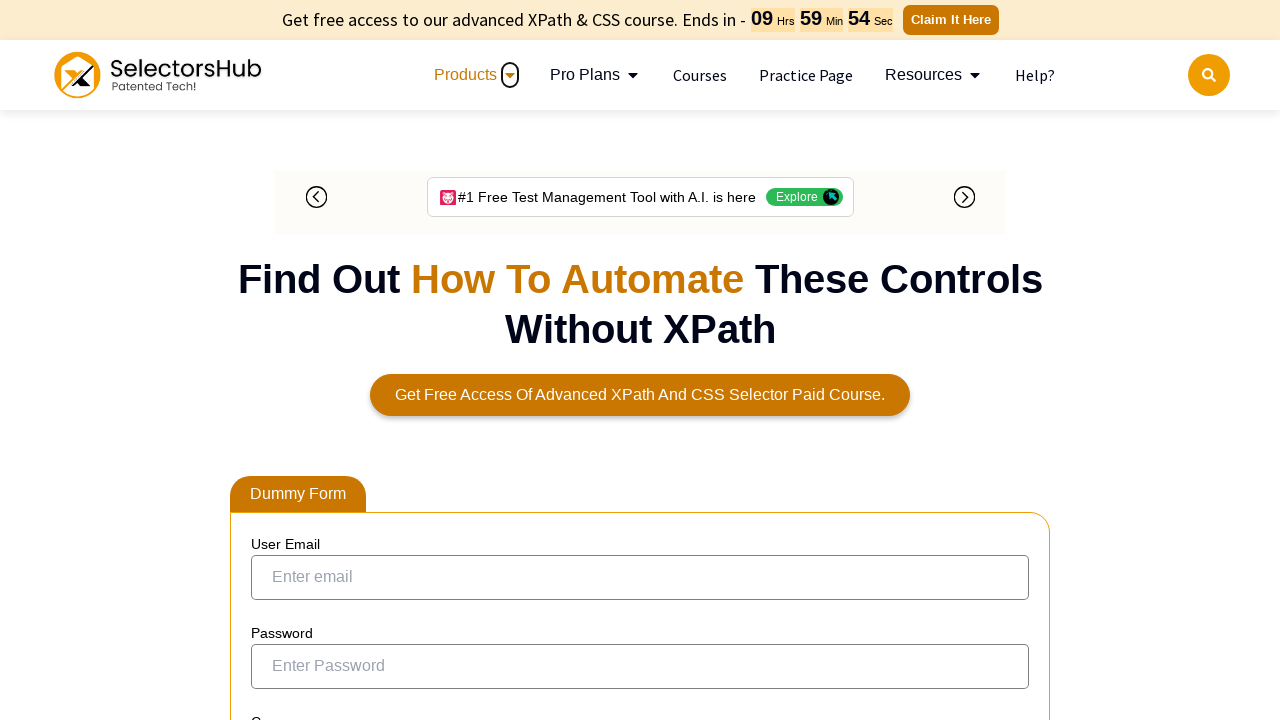